Tests the checkboxes page by navigating to it and clicking all three checkboxes to verify they become selected

Starting URL: https://formy-project.herokuapp.com/

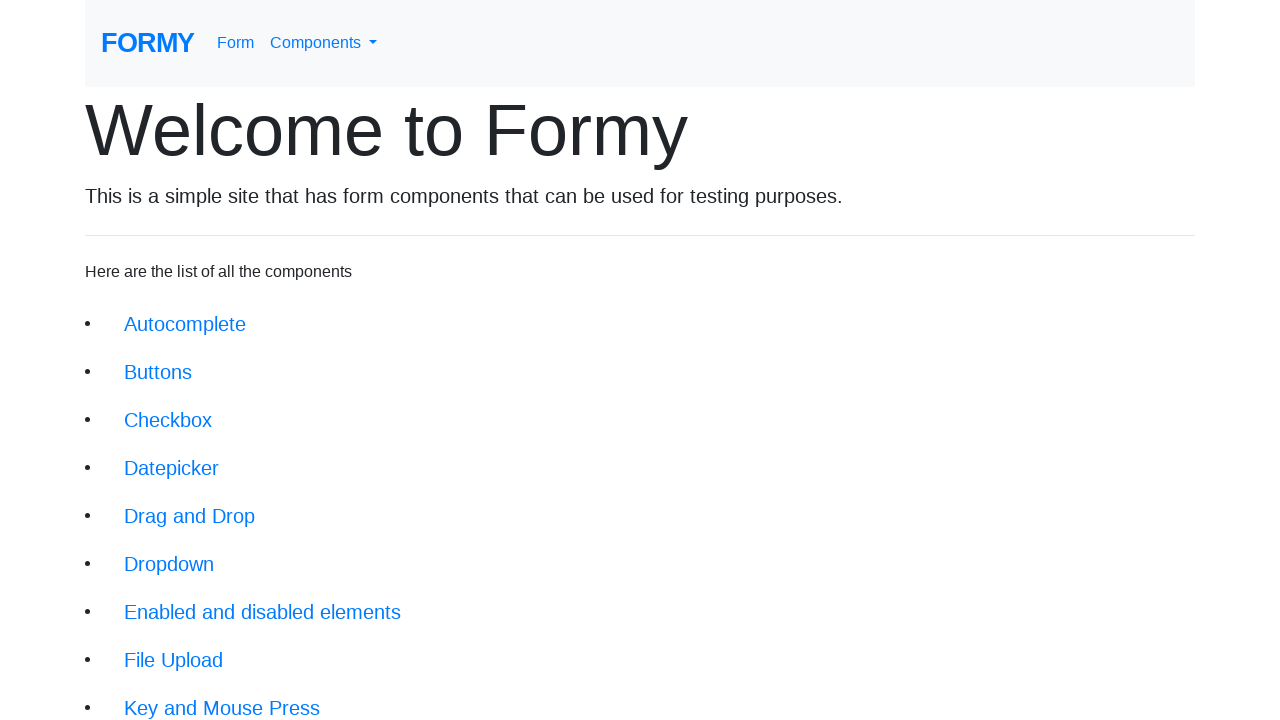

Clicked on Checkboxes link (3rd button) at (168, 420) on xpath=//li[3]/a[@class = 'btn btn-lg']
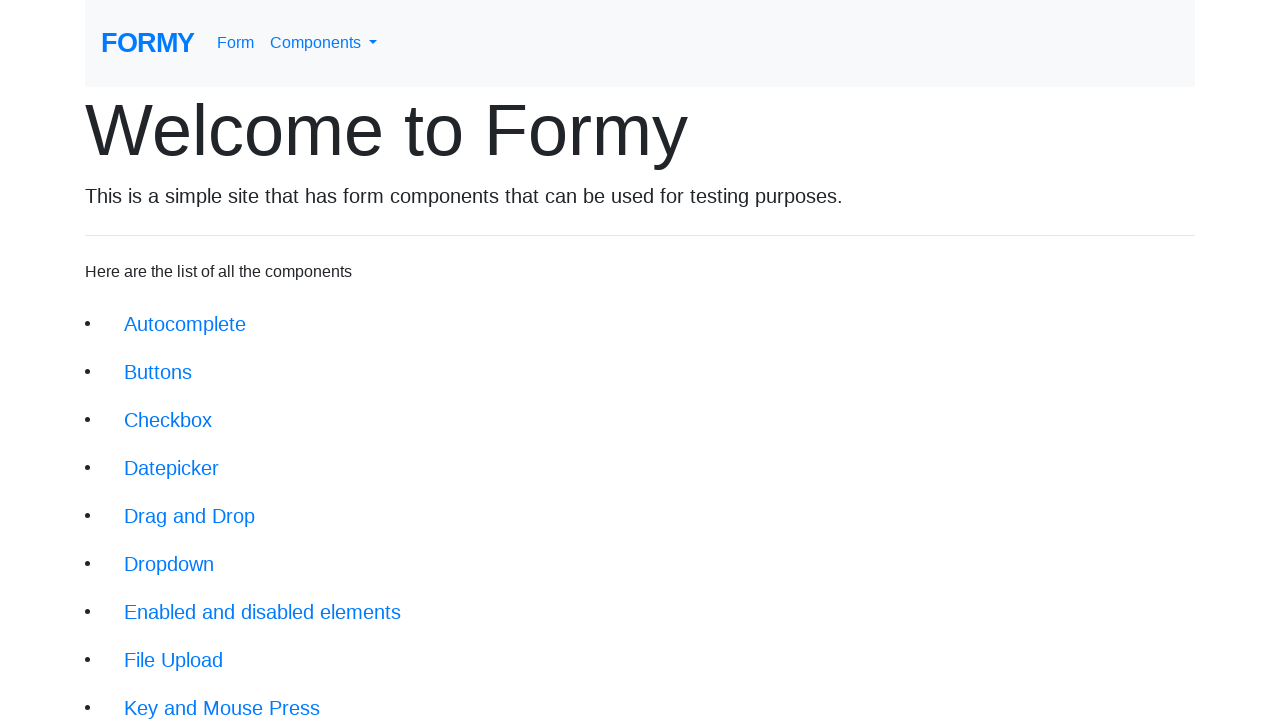

Checkboxes page loaded successfully
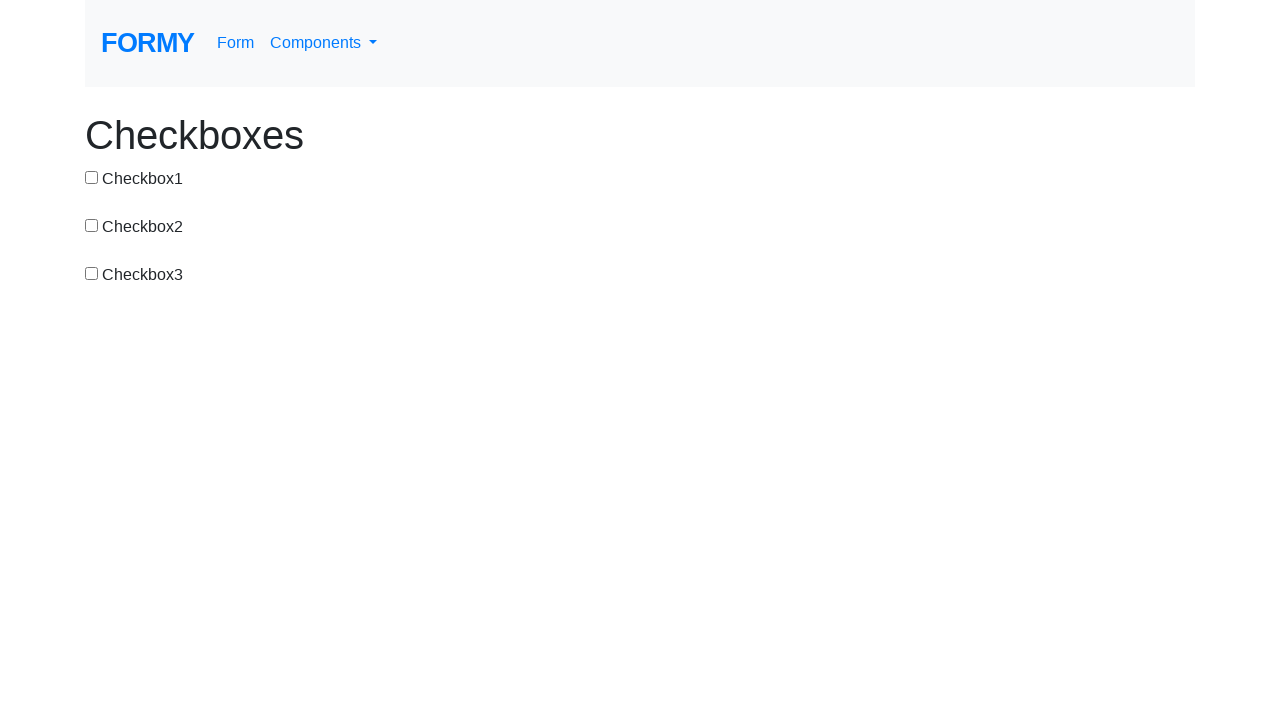

Clicked checkbox 1 at (92, 177) on #checkbox-1
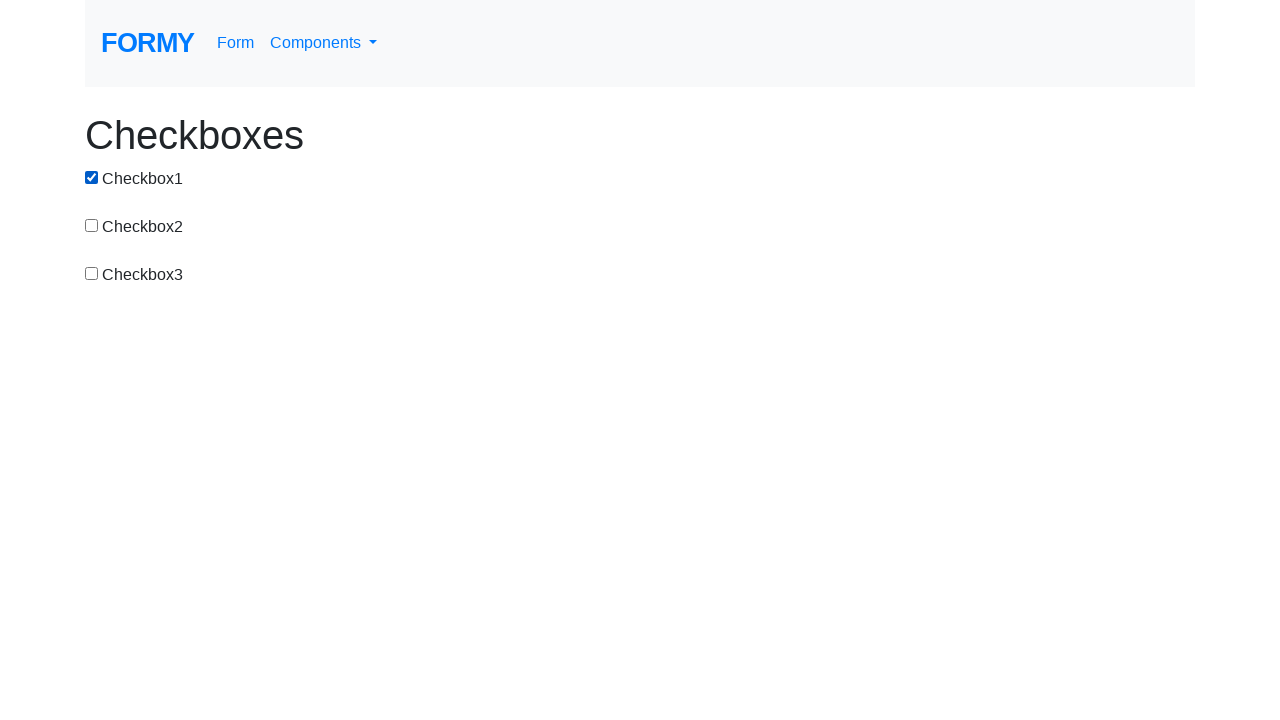

Clicked checkbox 2 at (92, 225) on #checkbox-2
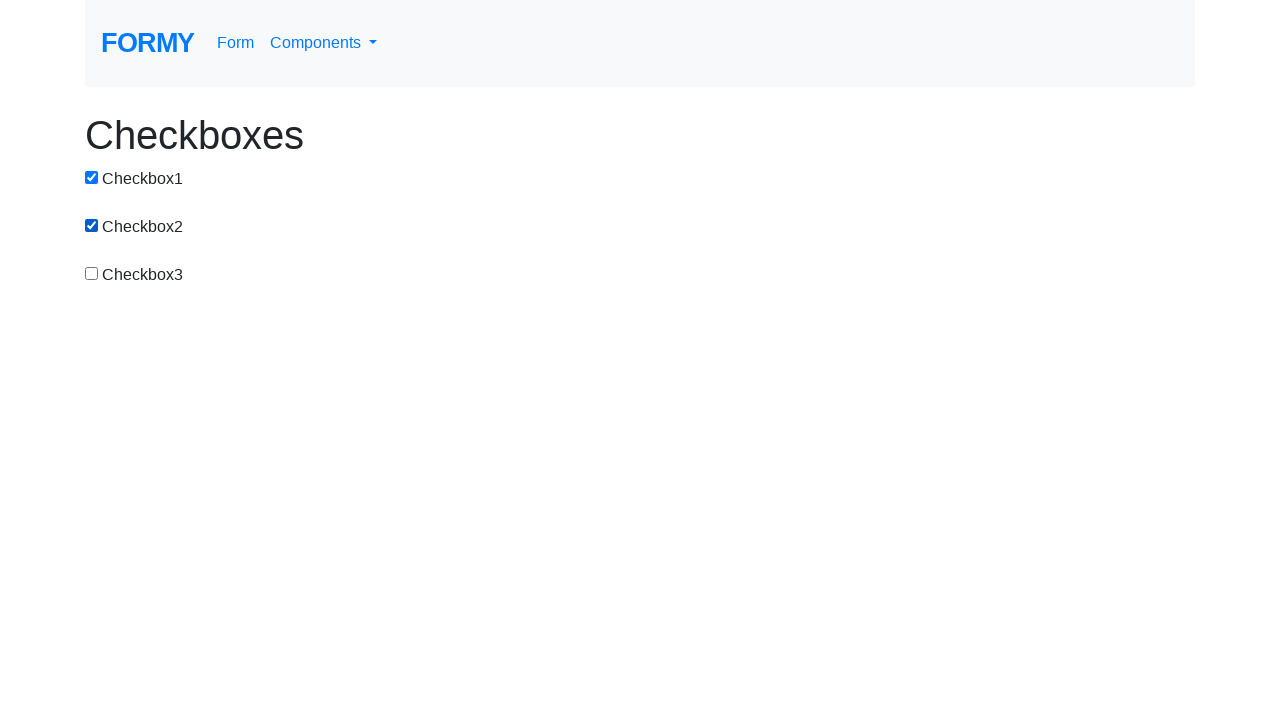

Clicked checkbox 3 at (92, 273) on #checkbox-3
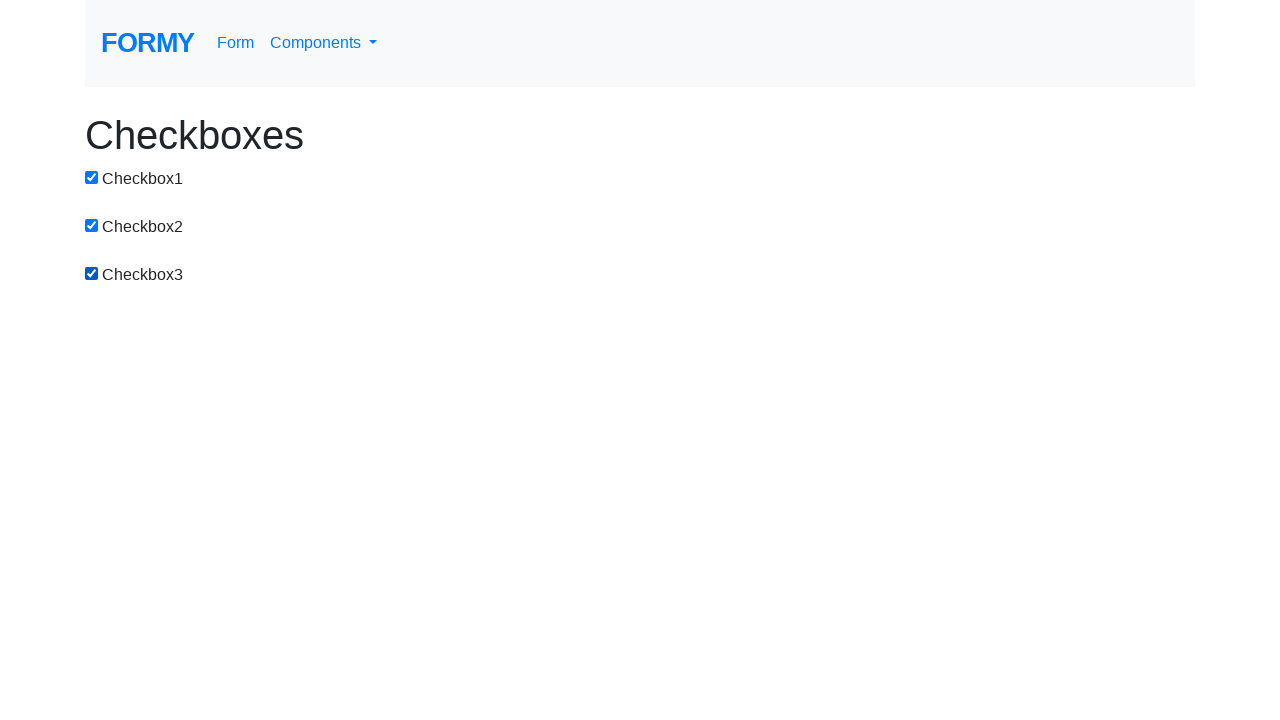

Waited 2 seconds for UI updates
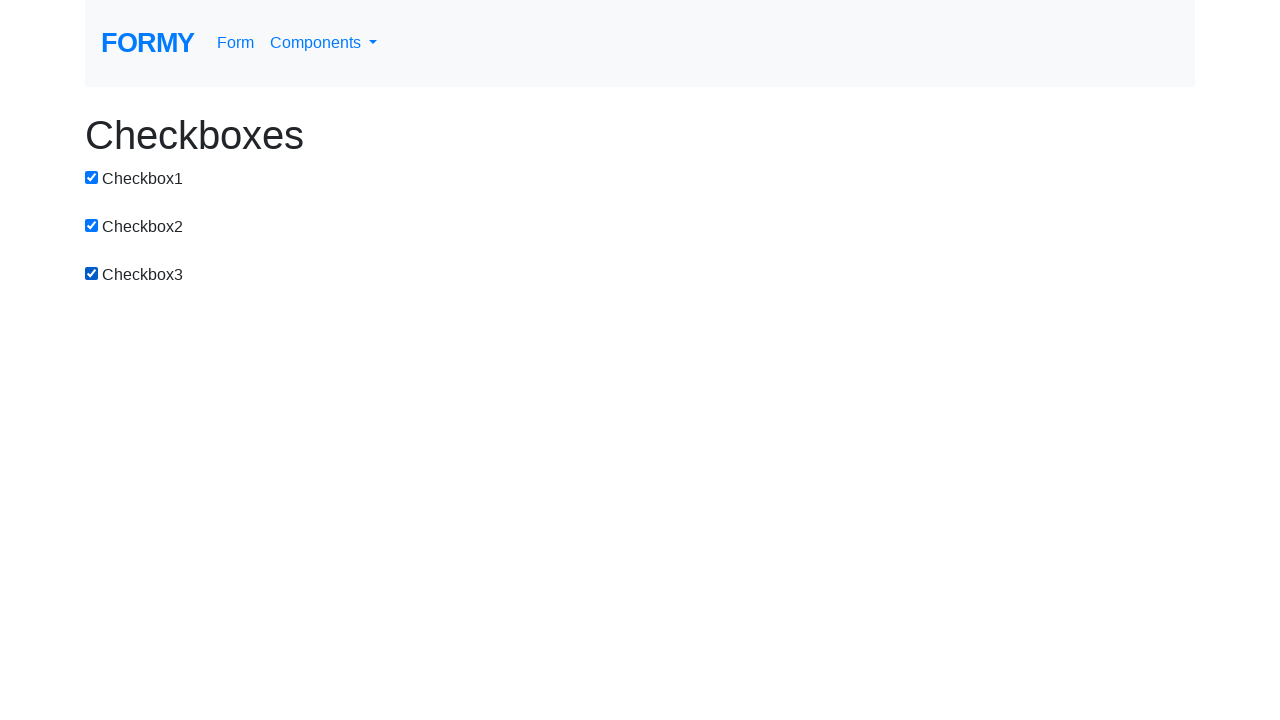

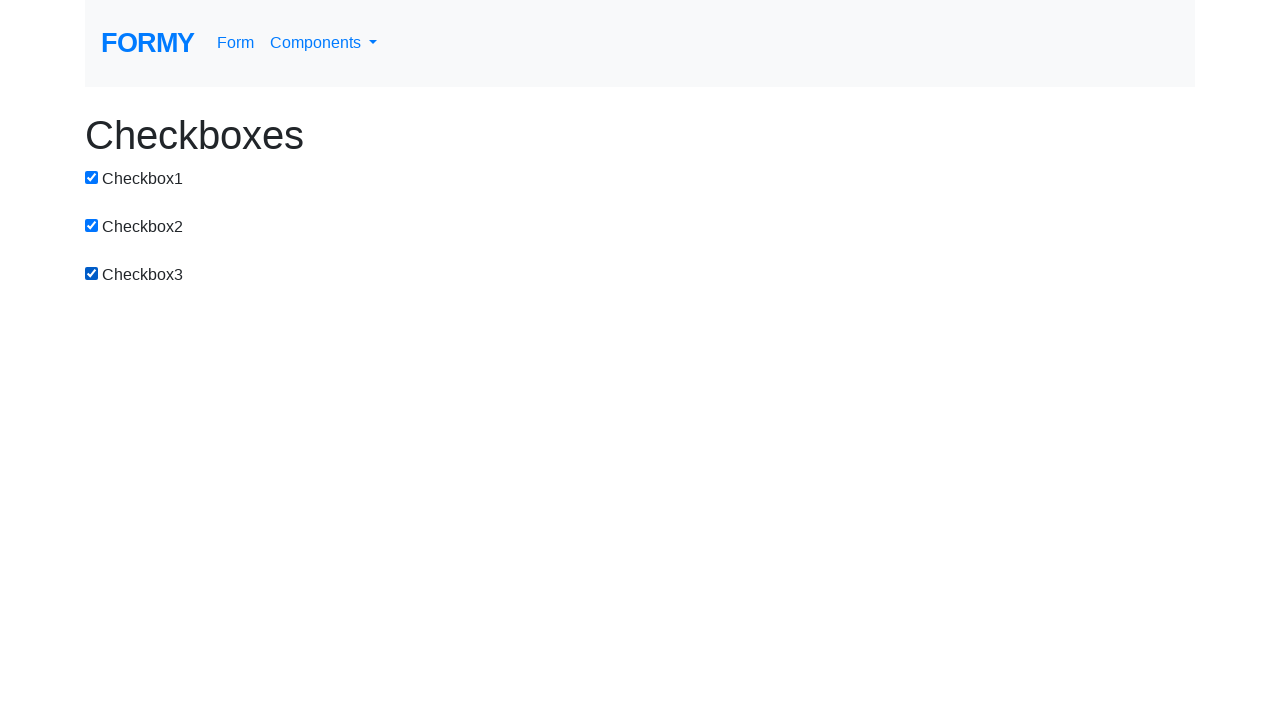